Tests tooltip functionality by hovering over a button and text field, then verifying the correct tooltip messages appear

Starting URL: https://demoqa.com/tool-tips

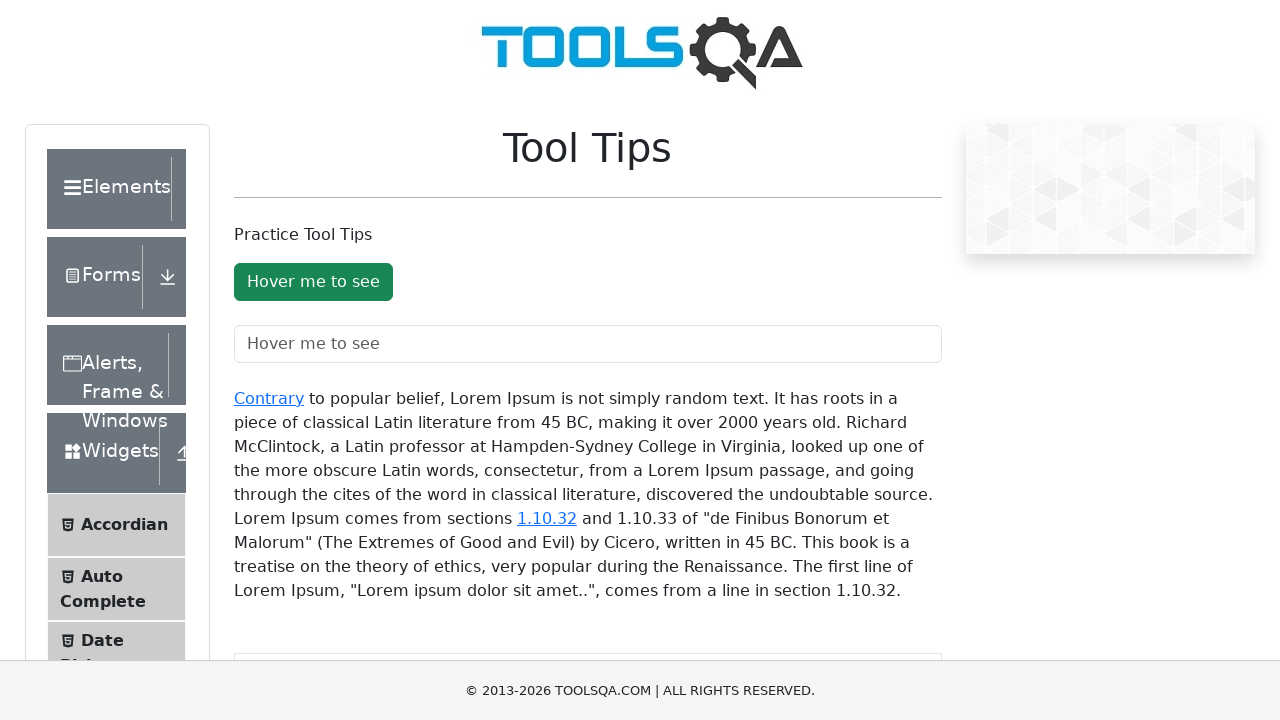

Hovered over the button to trigger tooltip at (313, 282) on #toolTipButton
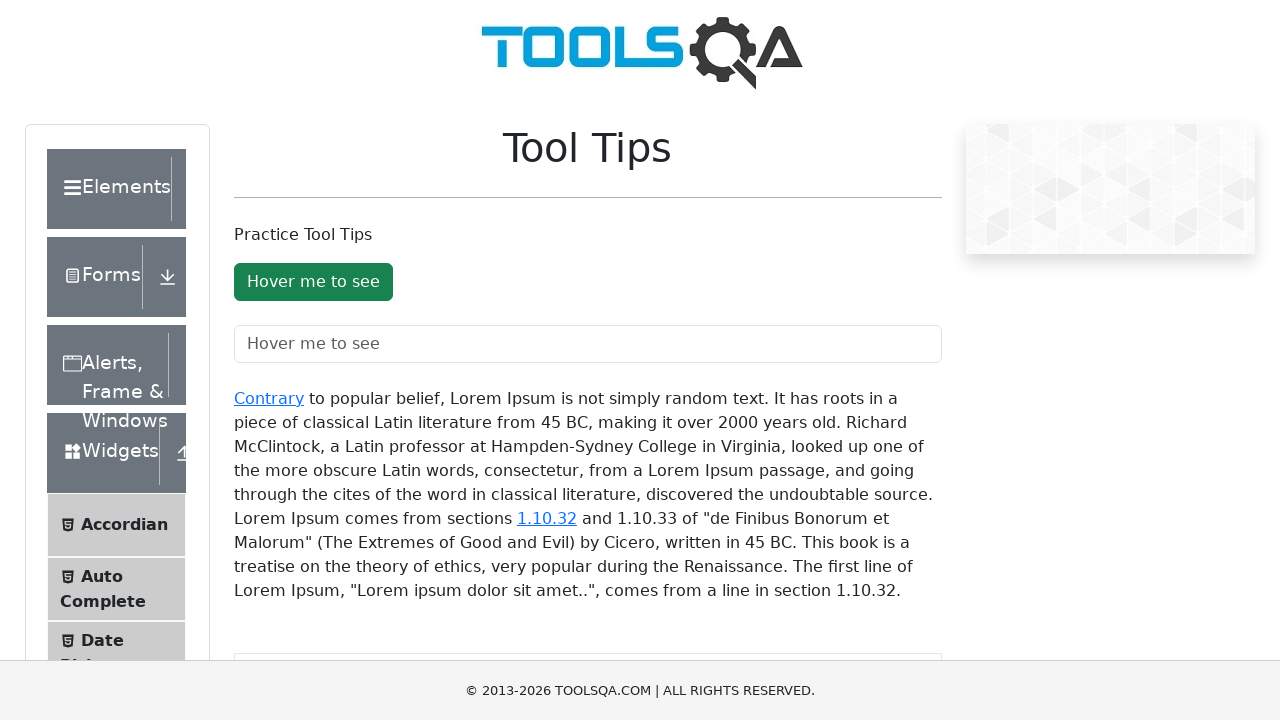

Button tooltip appeared
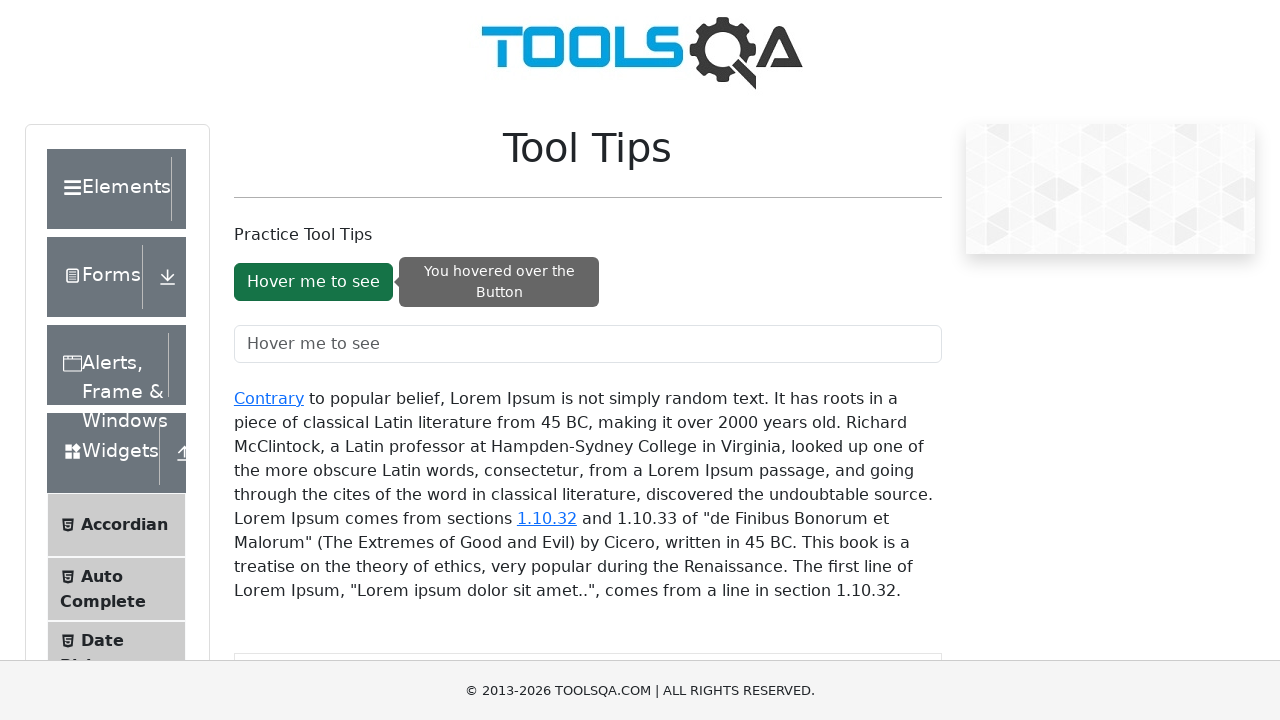

Verified button tooltip displays 'You hovered over the Button'
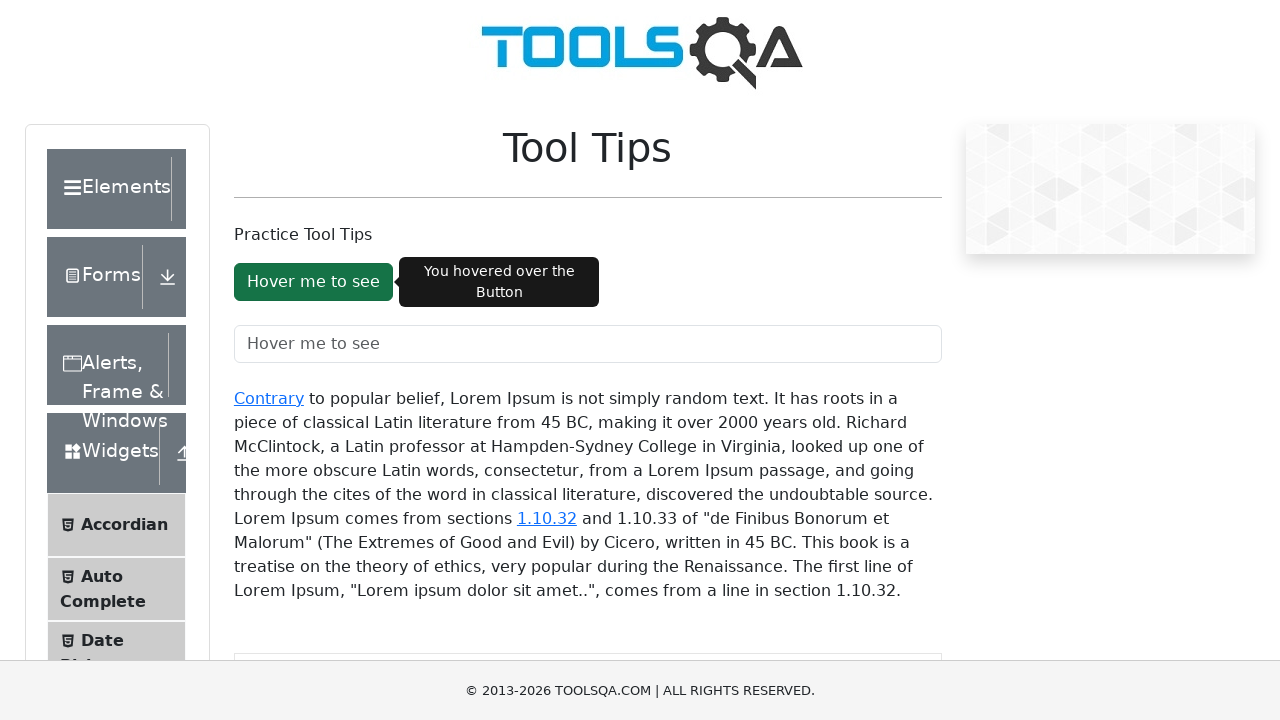

Hovered over the text field to trigger tooltip at (588, 344) on #toolTipTextField
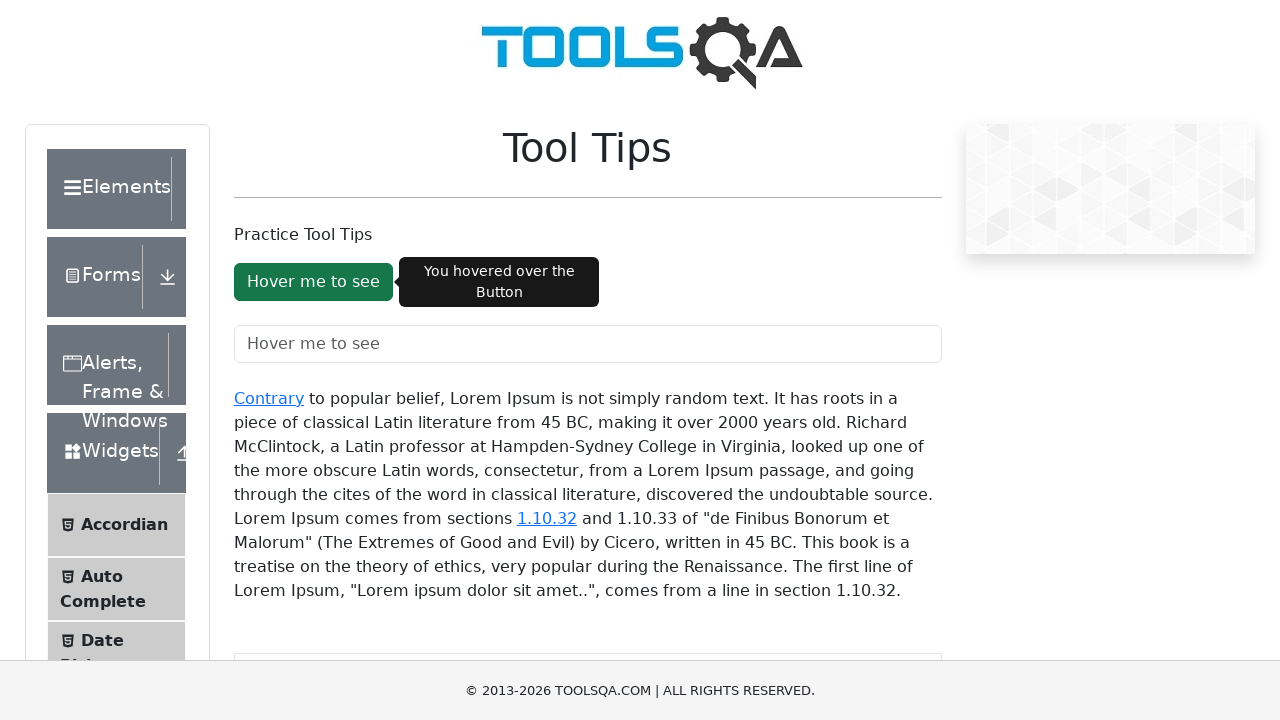

Waited 500ms for tooltip transition
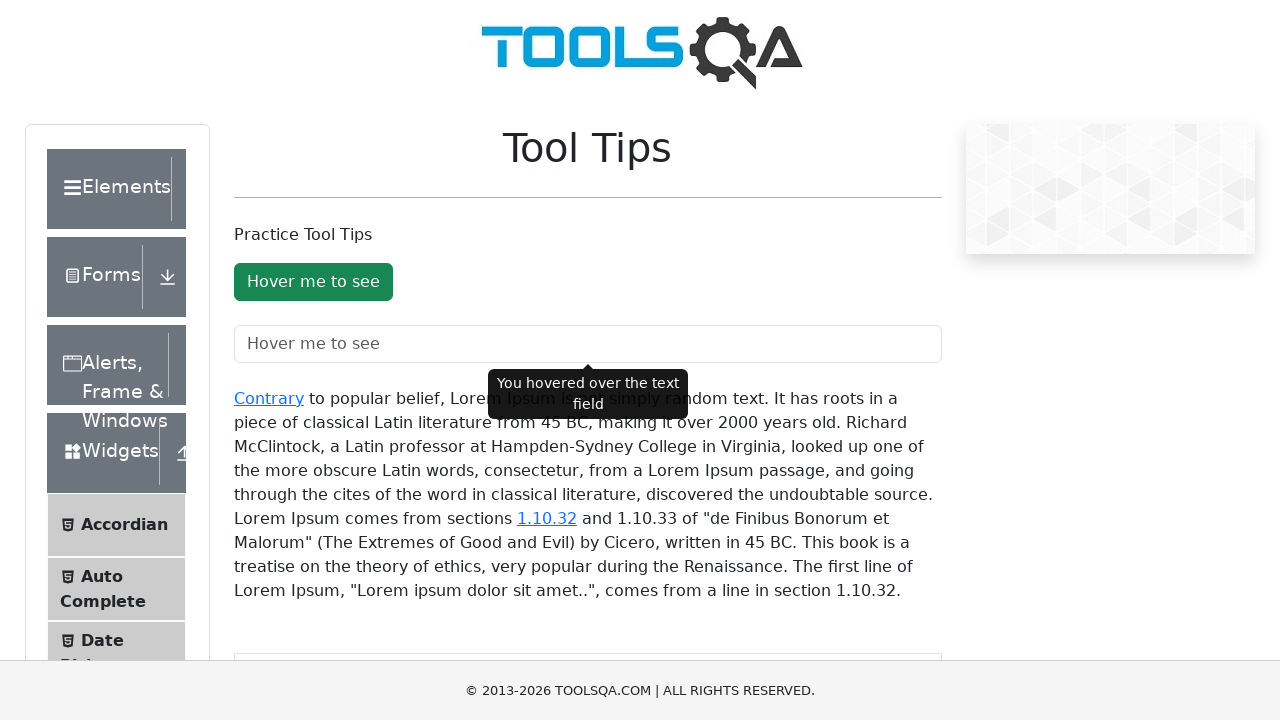

Verified text field tooltip displays 'You hovered over the text field'
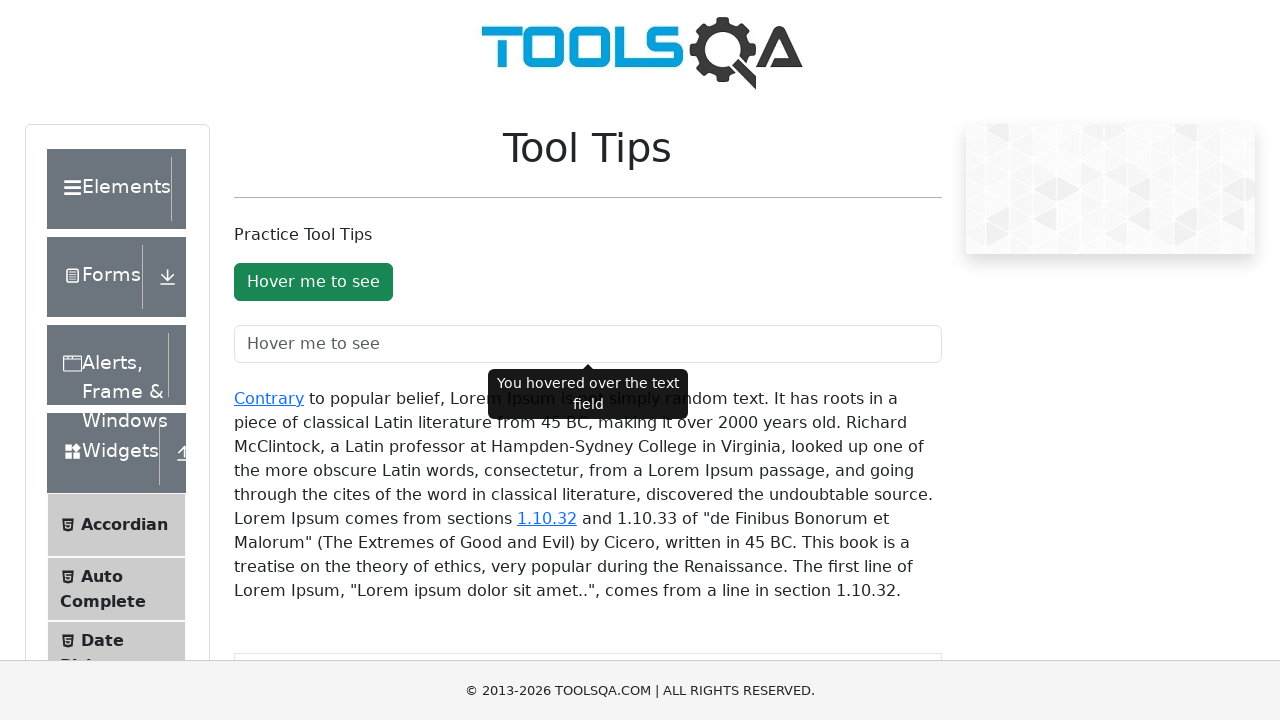

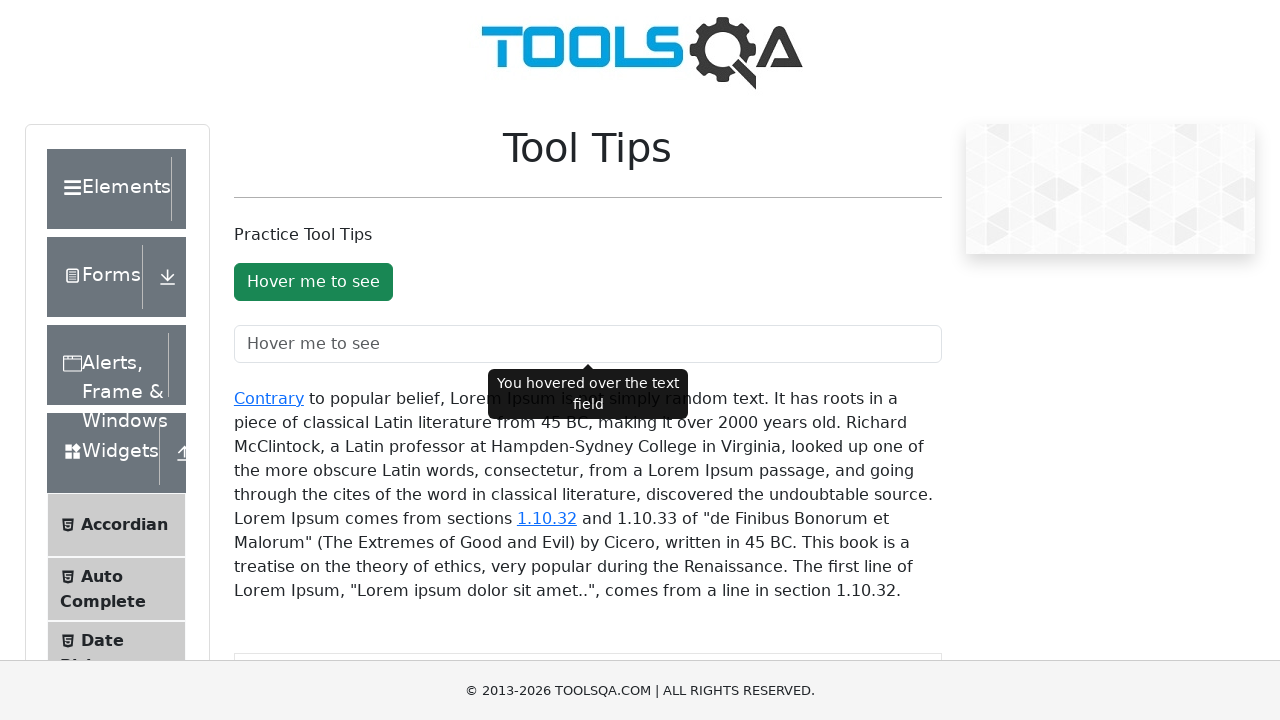